Tests that clicking the Due column header sorts the table data in ascending order by verifying the values are properly ordered

Starting URL: http://the-internet.herokuapp.com/tables

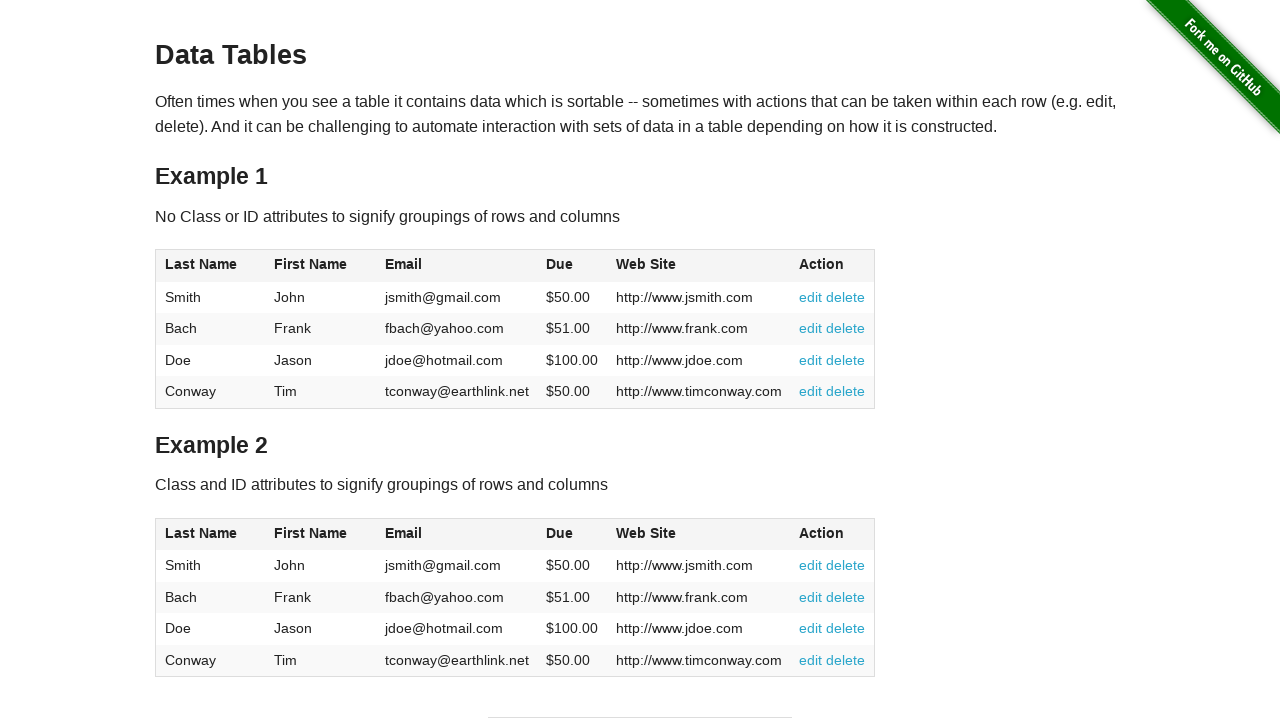

Clicked Due column header to sort ascending at (572, 266) on #table1 thead tr th:nth-of-type(4)
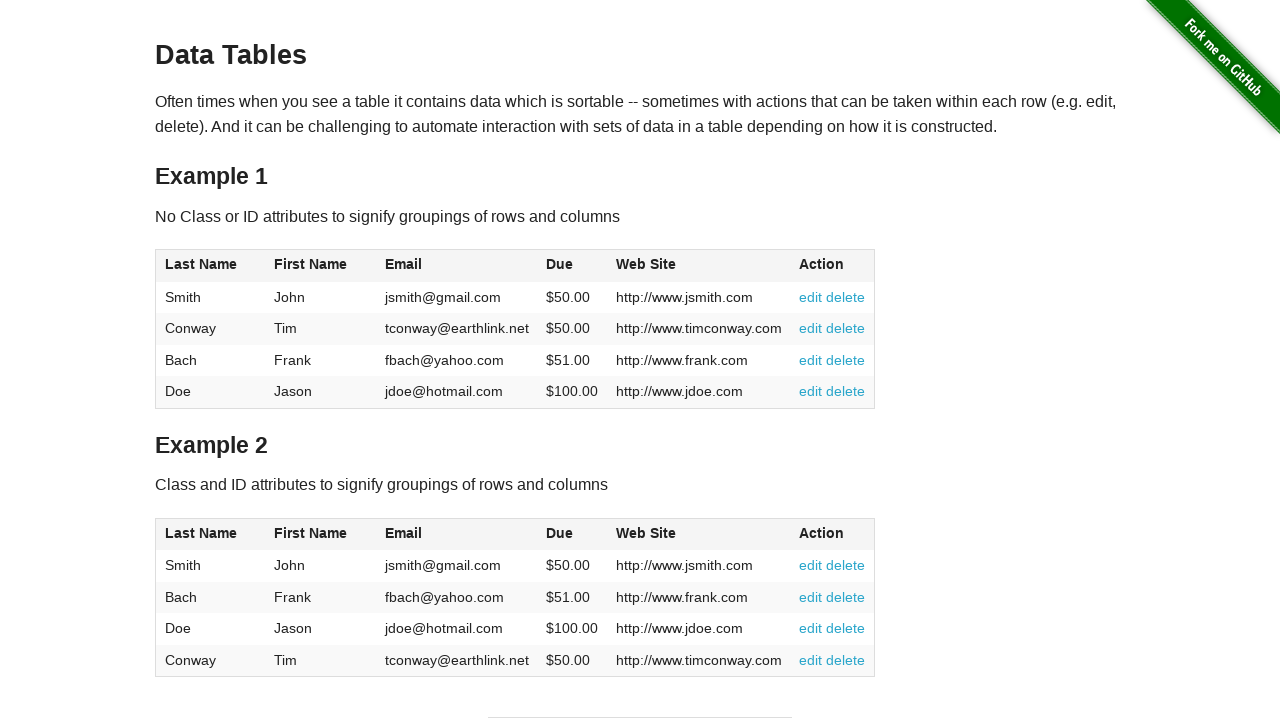

Table data loaded after sorting
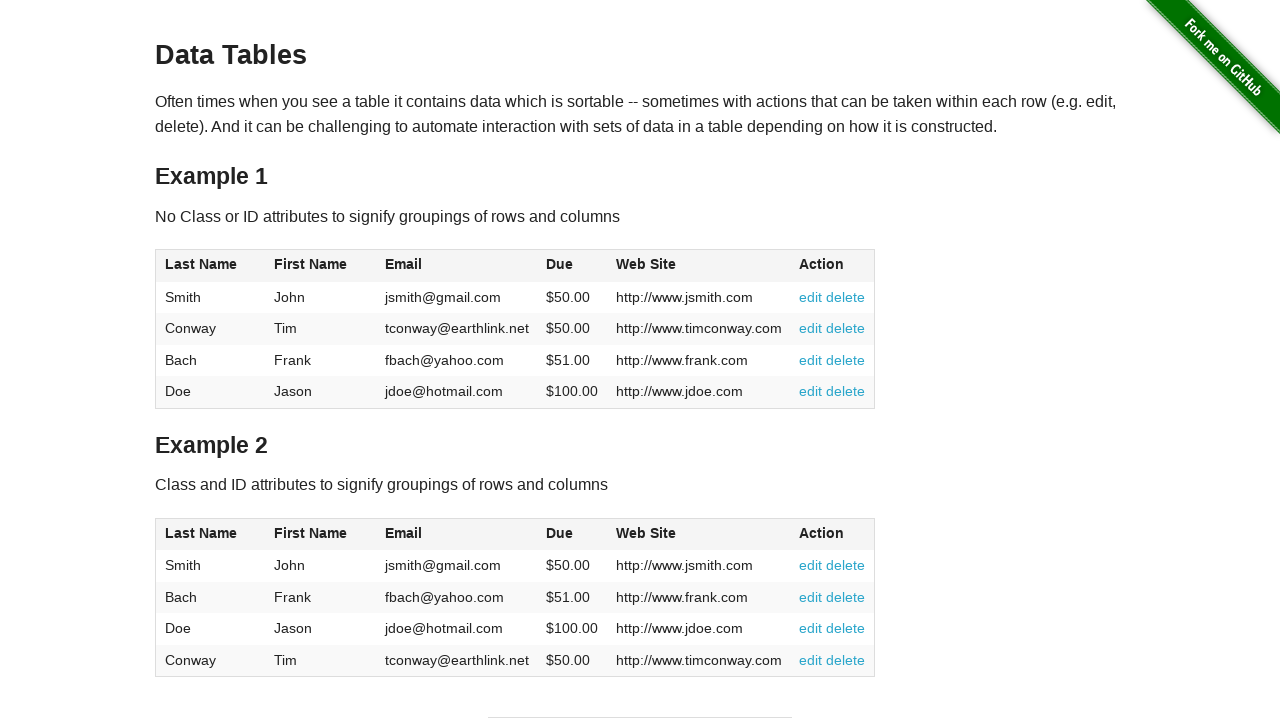

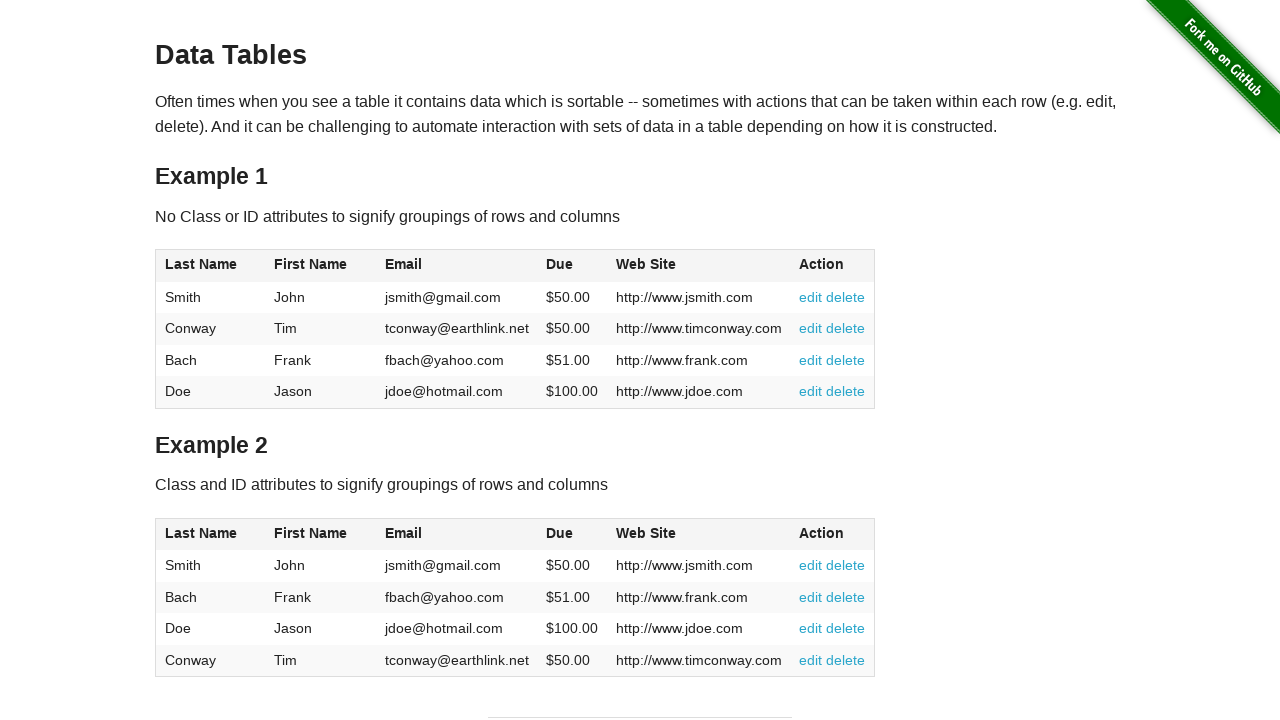